Tests tooltip functionality by hovering over a button, text field, and link to trigger tooltip displays.

Starting URL: https://demoqa.com/tool-tips

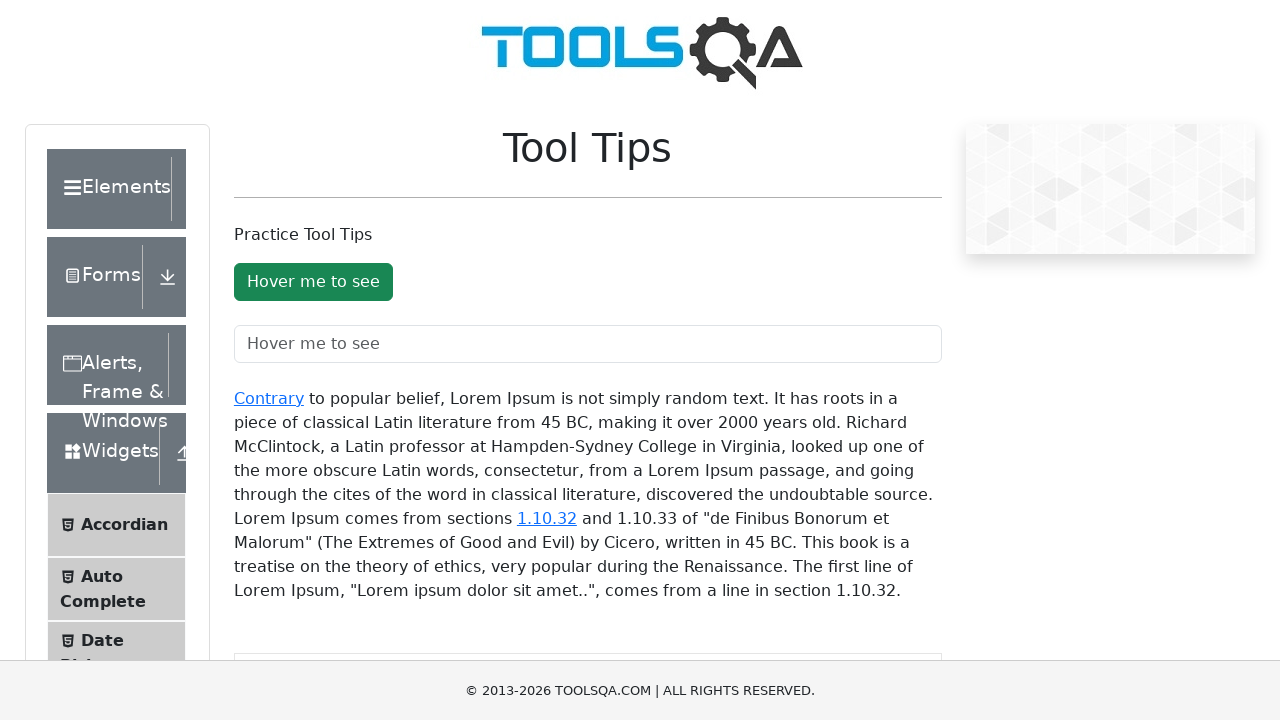

Hovered over tooltip button at (313, 282) on #toolTipButton
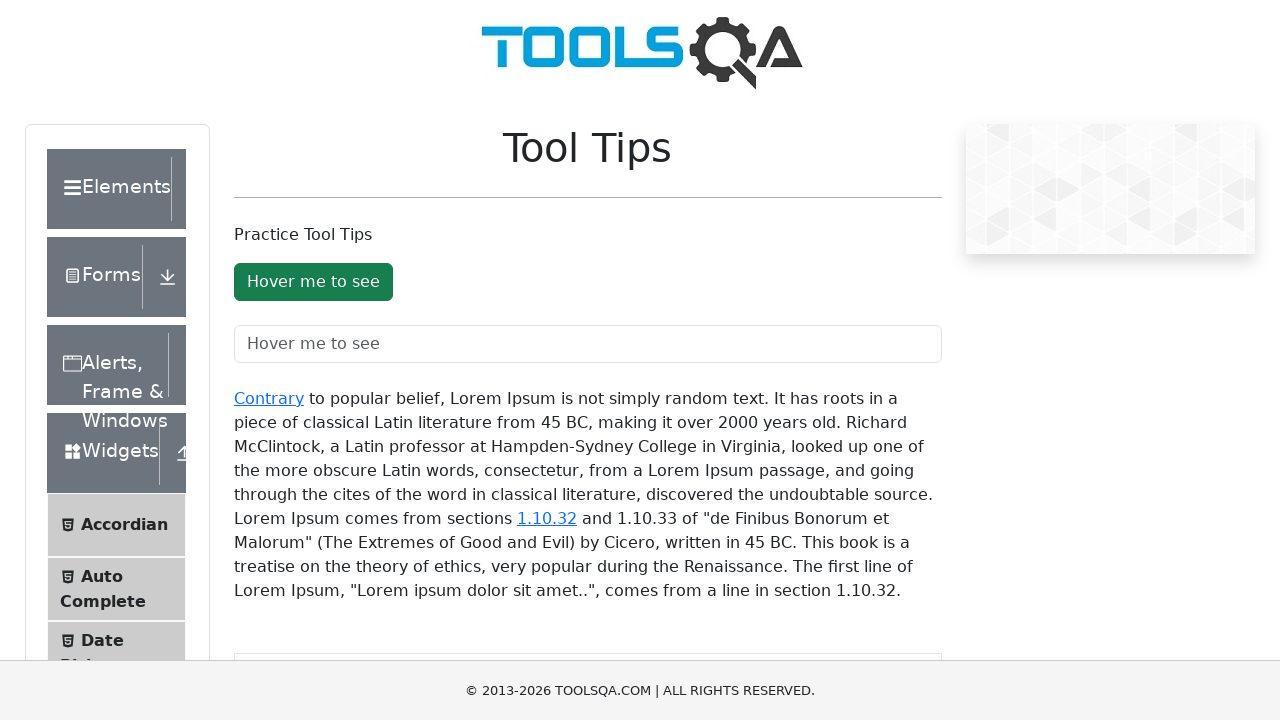

Waited 1000ms for tooltip button to display
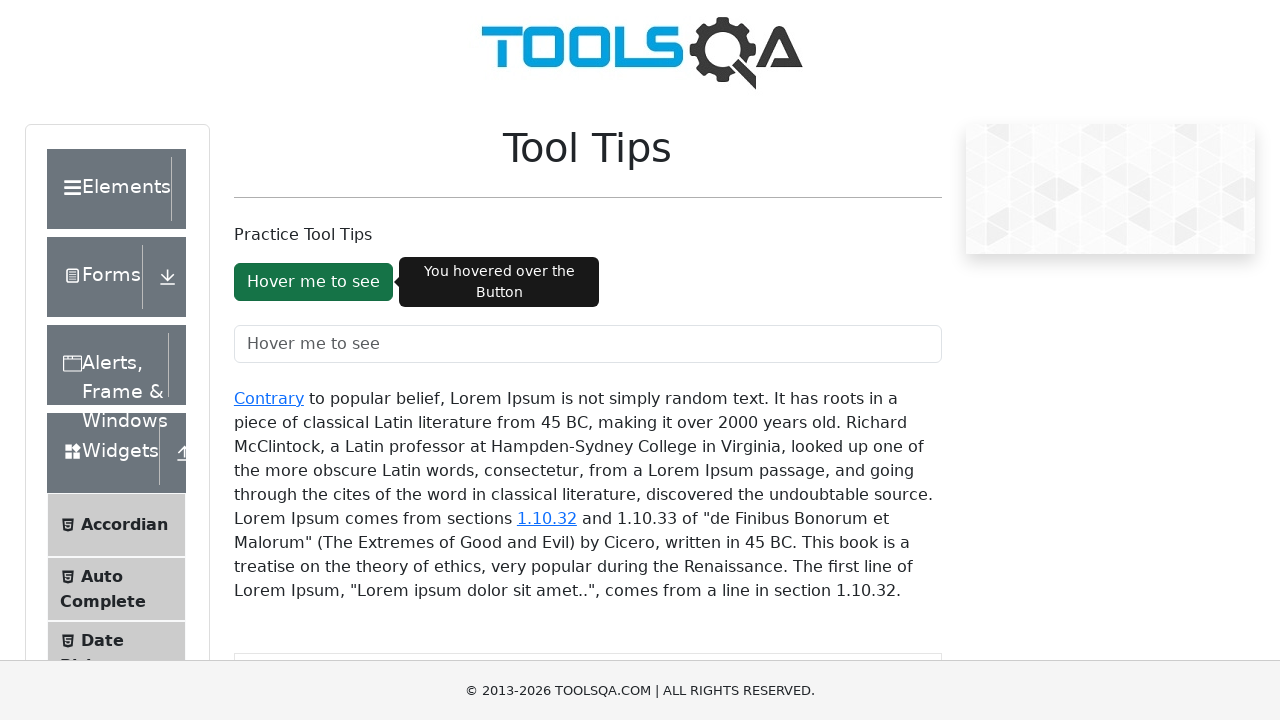

Hovered over text field at (588, 344) on #toolTipTextField
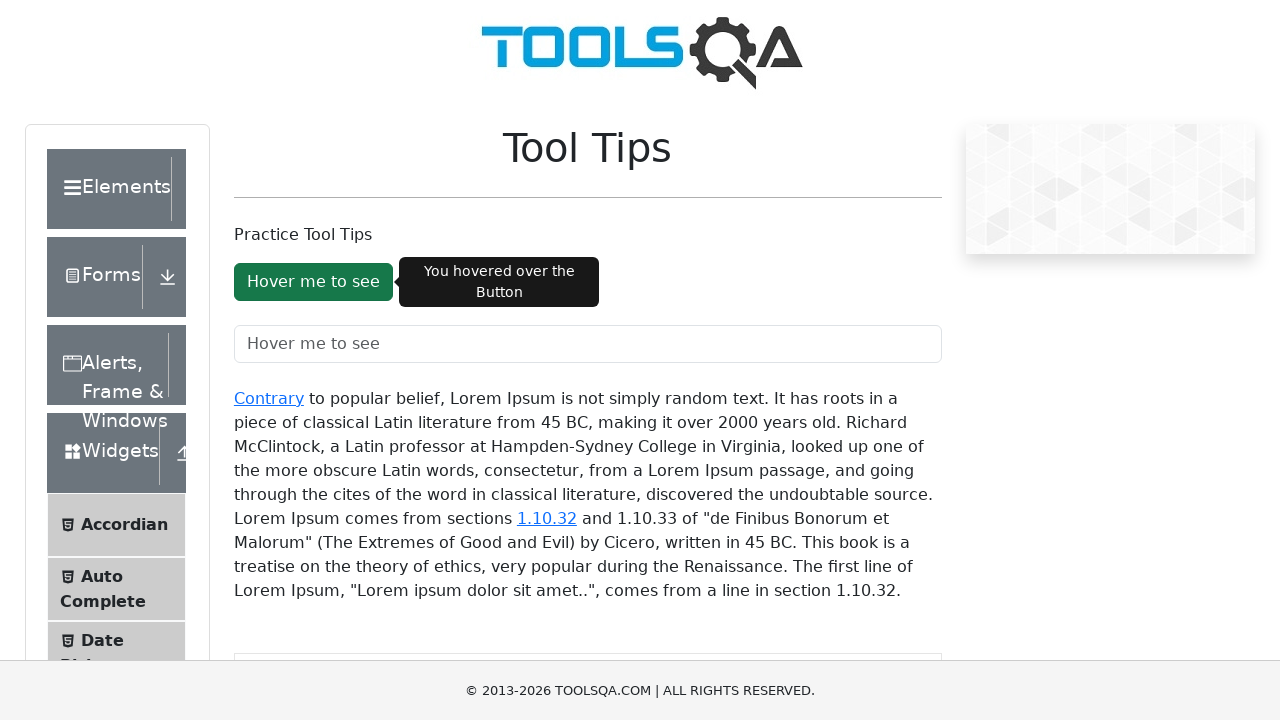

Waited 1000ms for text field tooltip to display
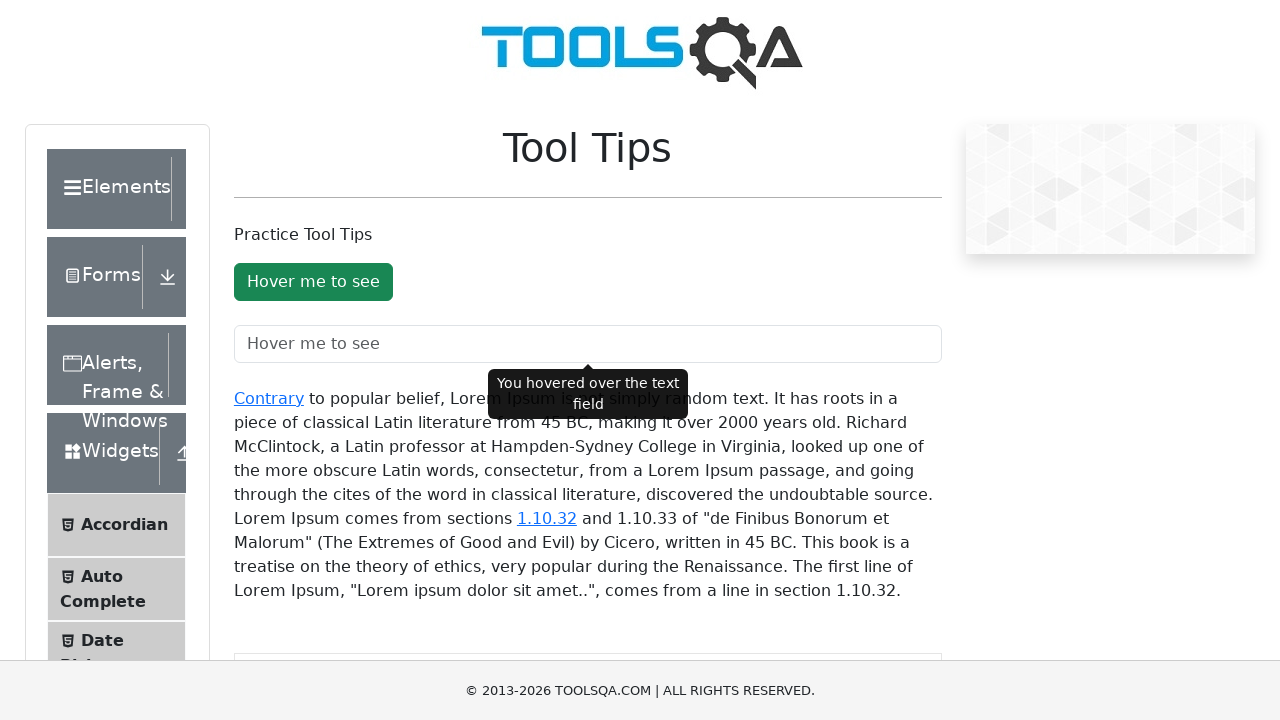

Hovered over 'Contrary' link at (269, 398) on xpath=//*[@id='texToolTopContainer']/a[1]
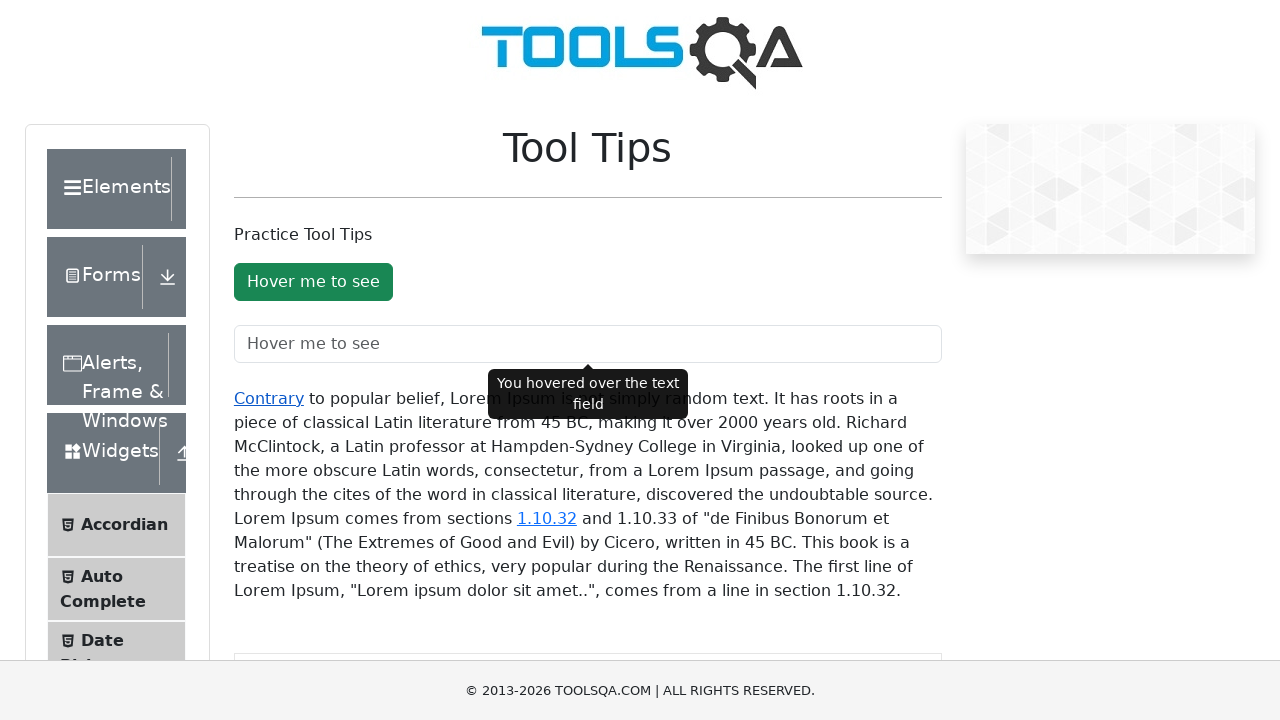

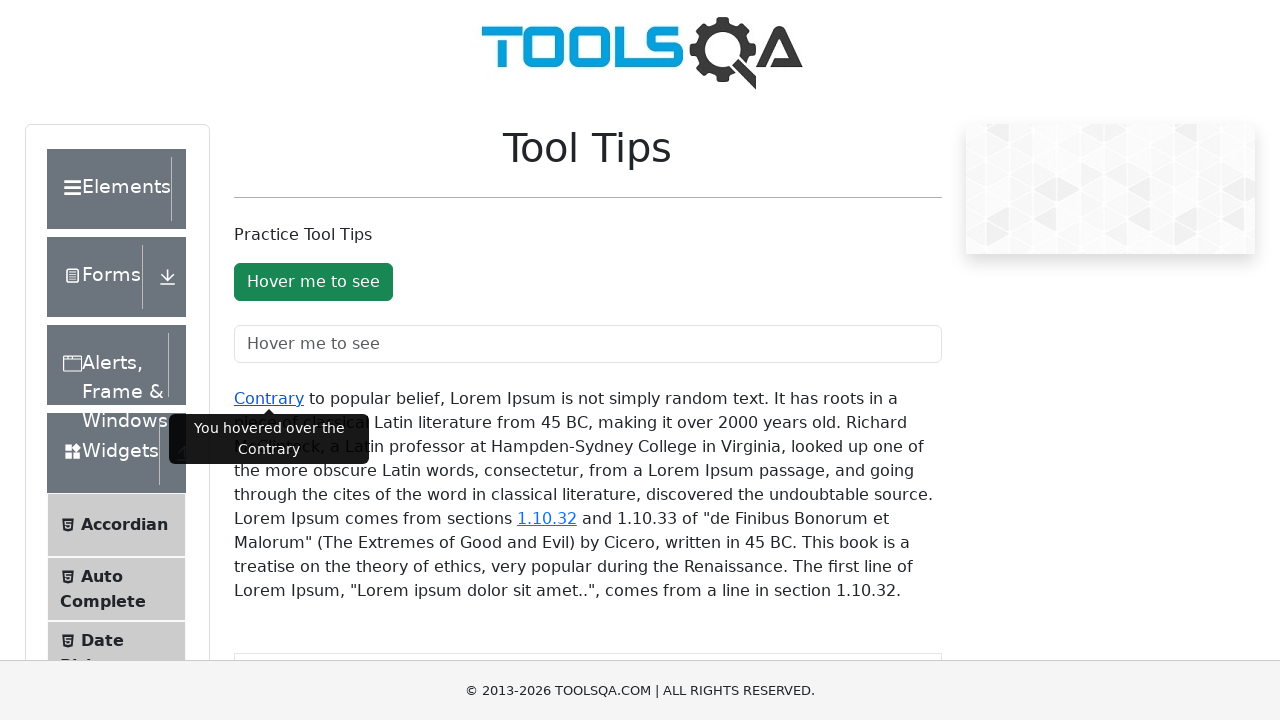